Tests JavaScript alert popup functionality by clicking a button that triggers a prompt alert, entering text into the alert, and accepting it.

Starting URL: https://the-internet.herokuapp.com/javascript_alerts

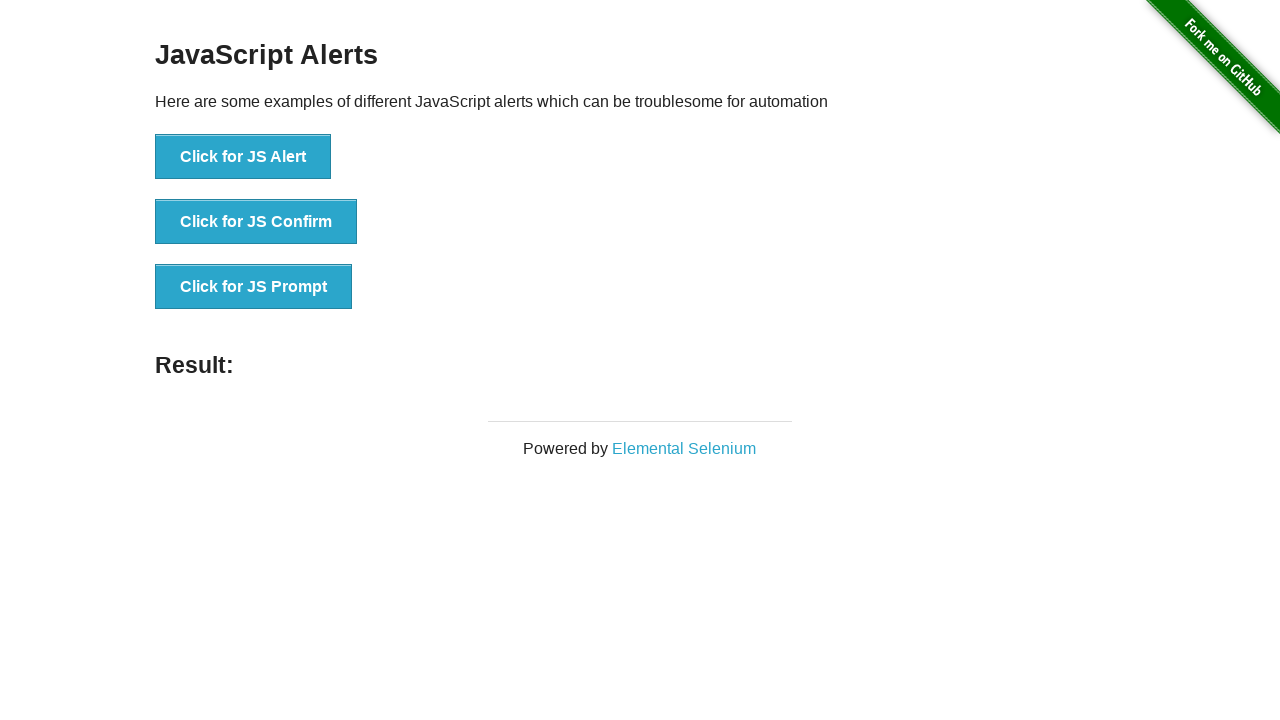

Clicked the prompt alert button at (254, 287) on xpath=//*[@id='content']/div/ul/li[3]/button
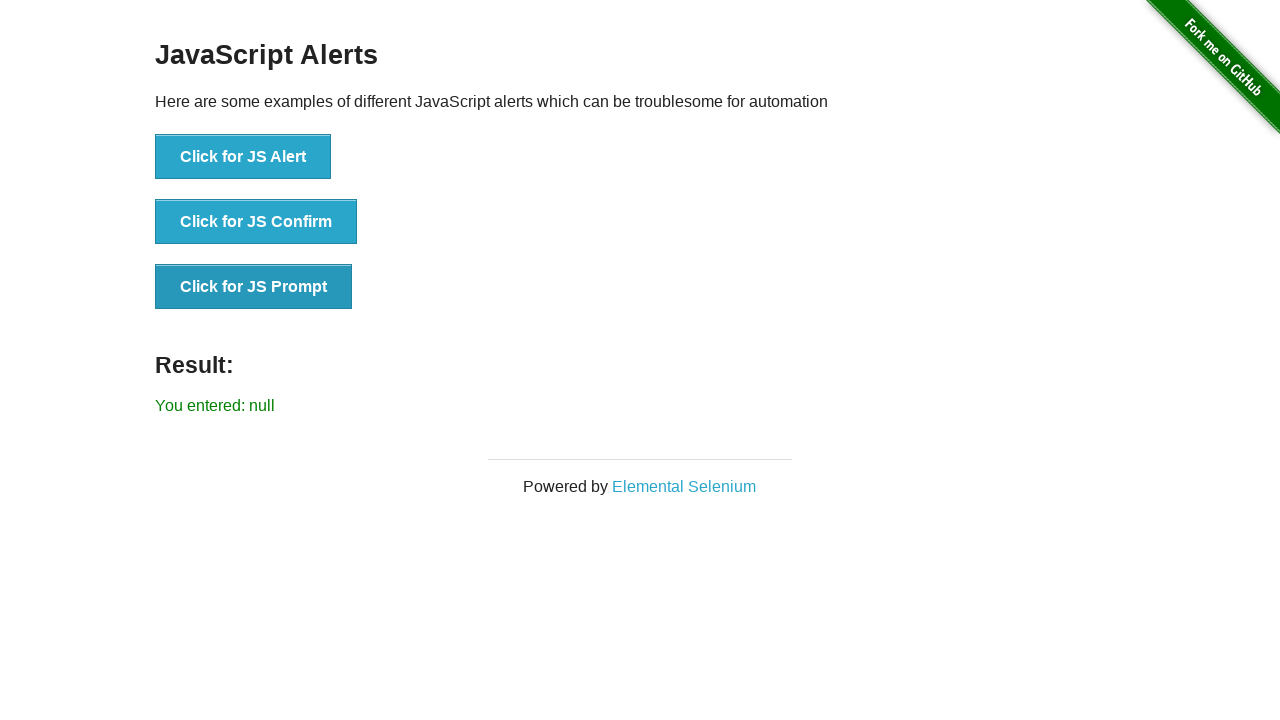

Set up dialog handler to accept prompt with 'Selenium'
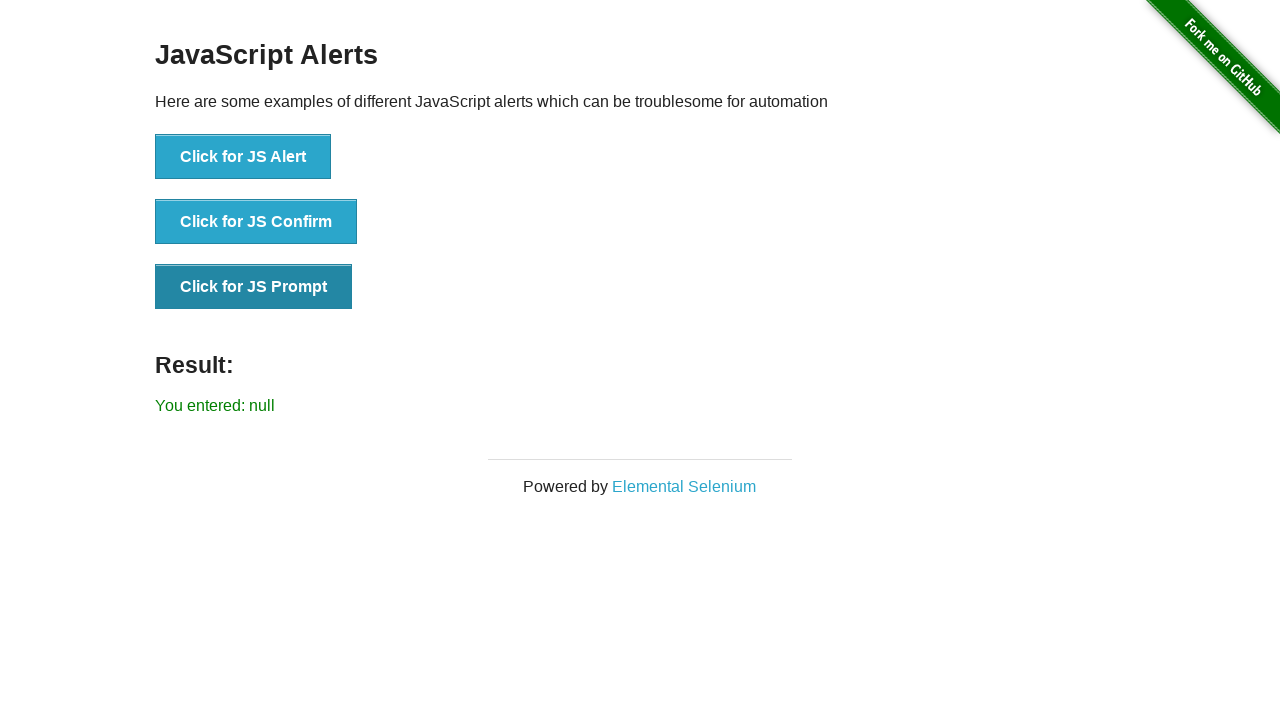

Registered dialog event listener
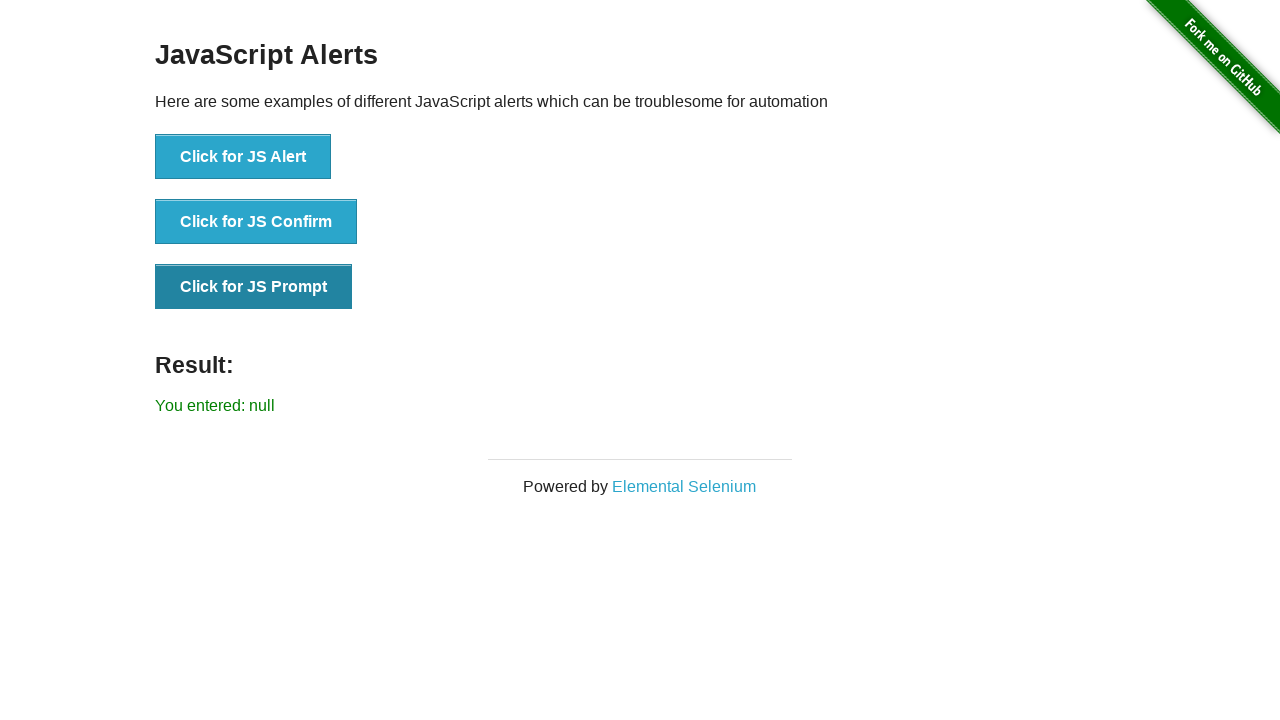

Clicked the prompt alert button to trigger dialog at (254, 287) on xpath=//*[@id='content']/div/ul/li[3]/button
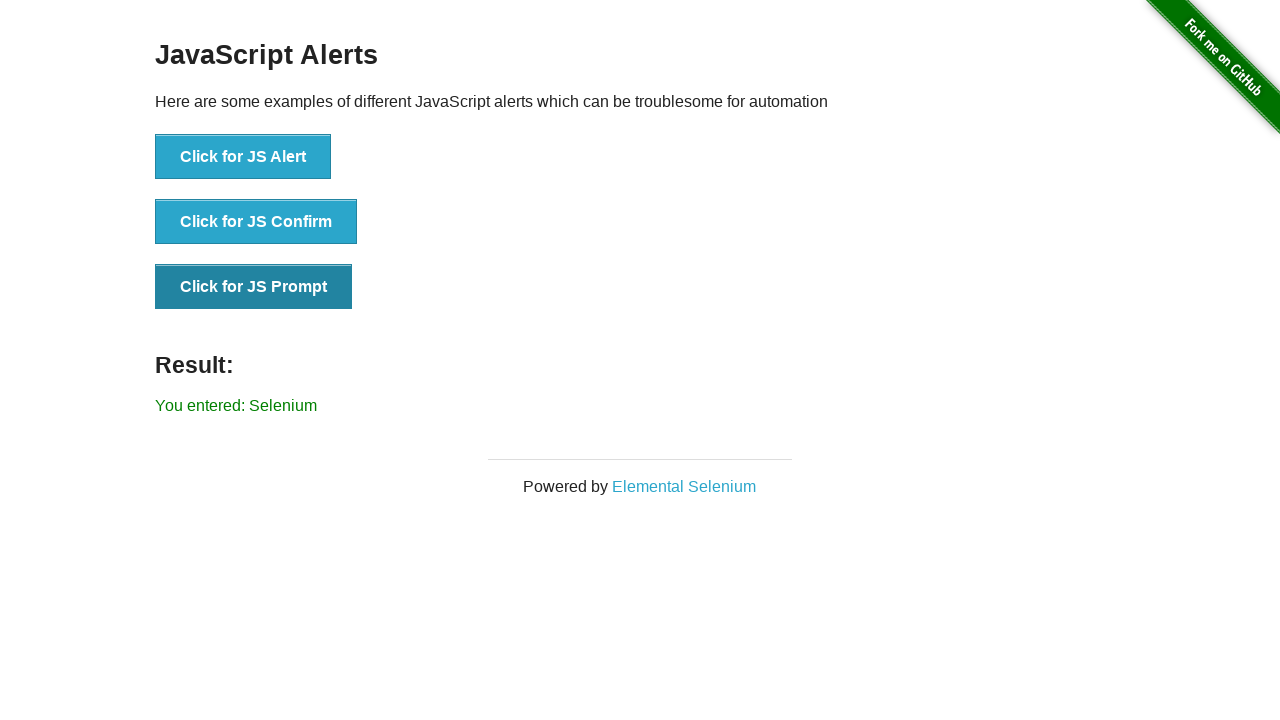

Result element appeared on the page
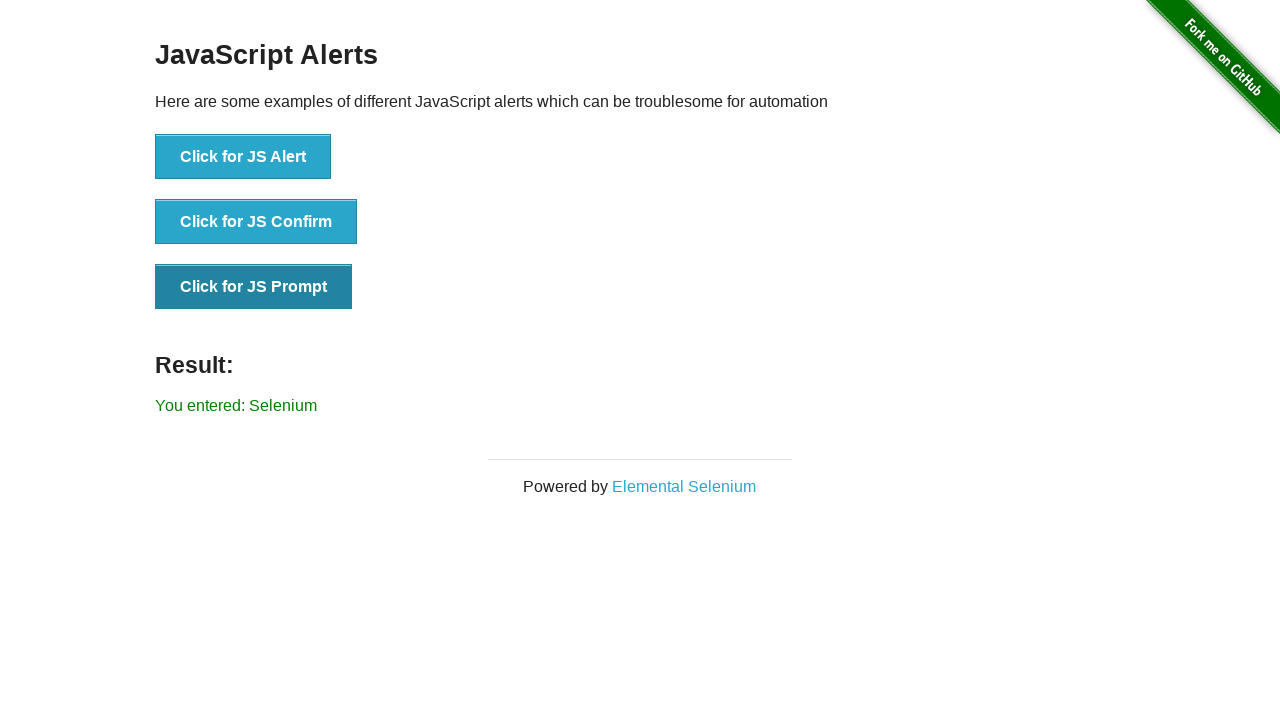

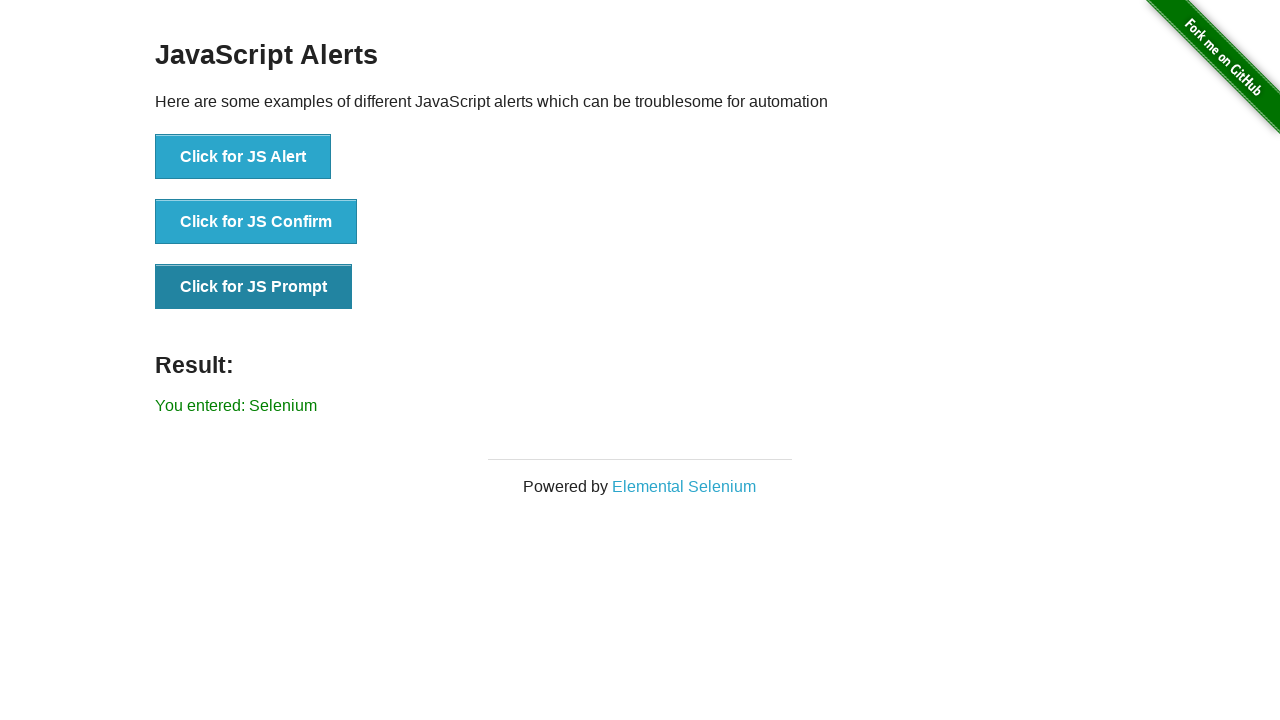